Tests various Playwright assertions on HTML elements including visibility, text content, attributes, checkbox interactions, and form input on the Html Elements page.

Starting URL: https://techglobal-training.com/frontend

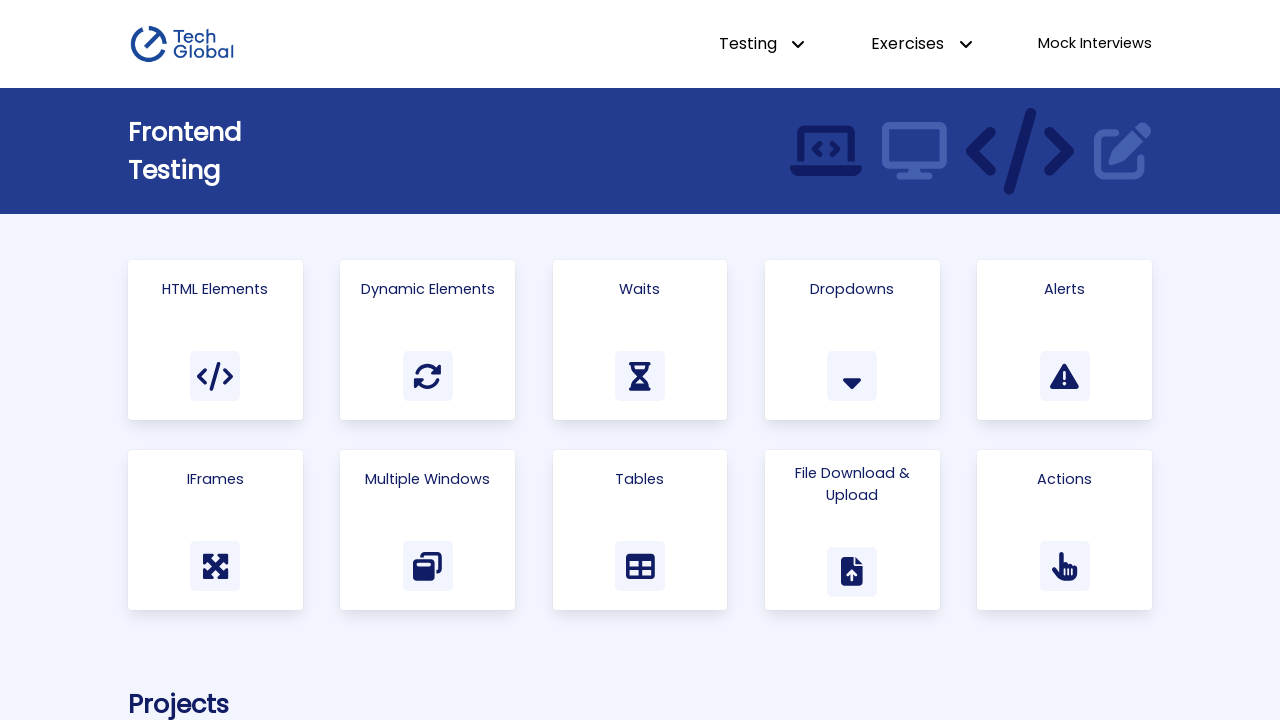

Clicked on 'Html Elements' link at (215, 340) on a:has-text('Html Elements')
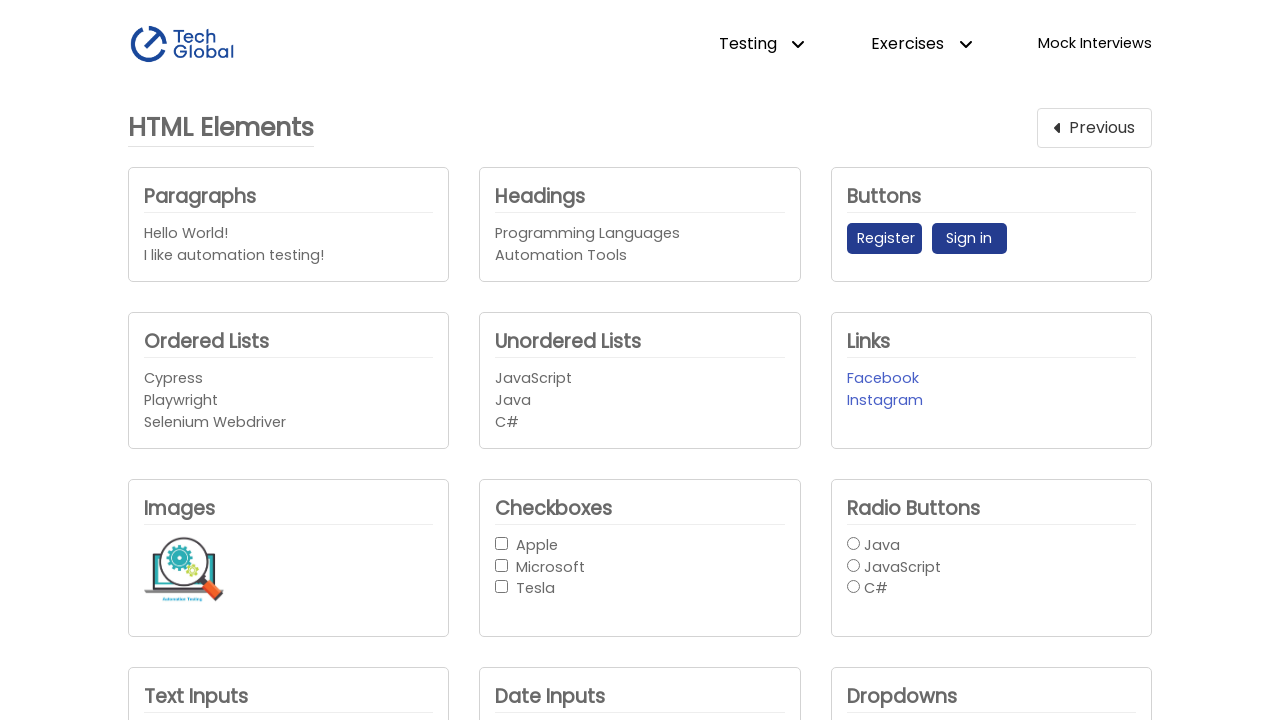

Main heading became visible on Html Elements page
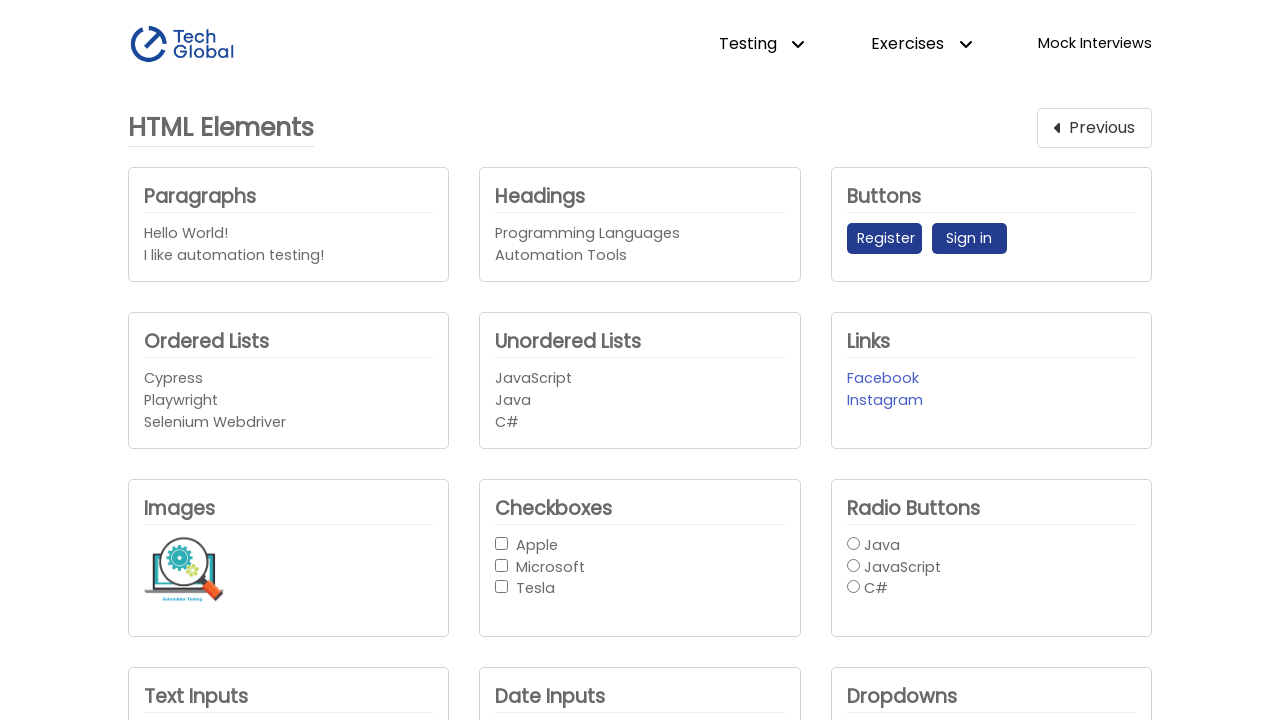

Checked checkbox_1 at (502, 543) on #checkbox_1
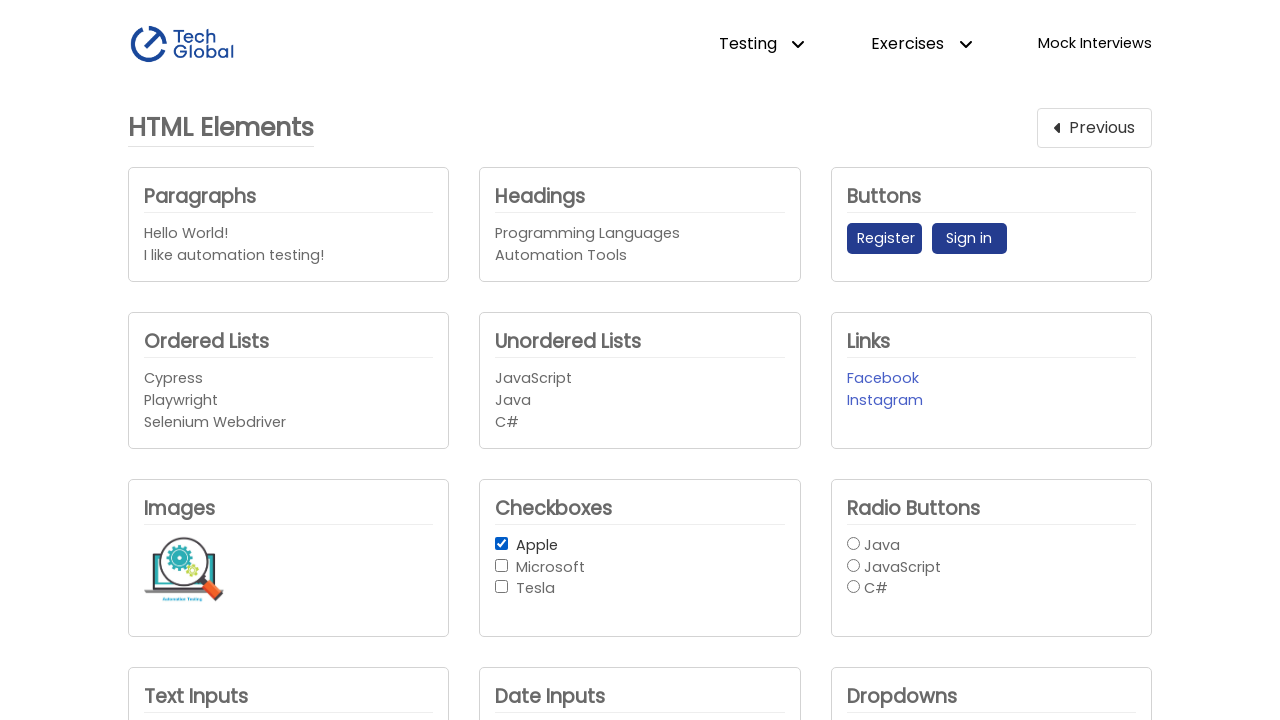

Filled text input with 'TechGlobal' on #text_input1
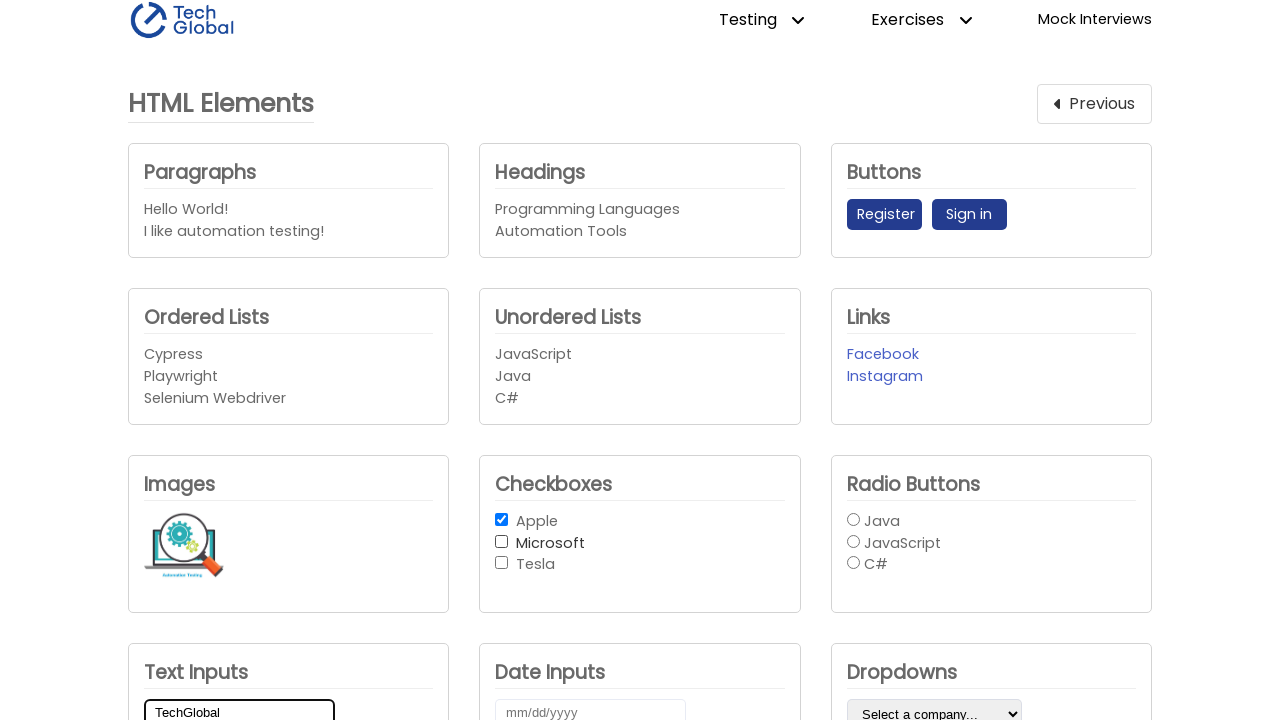

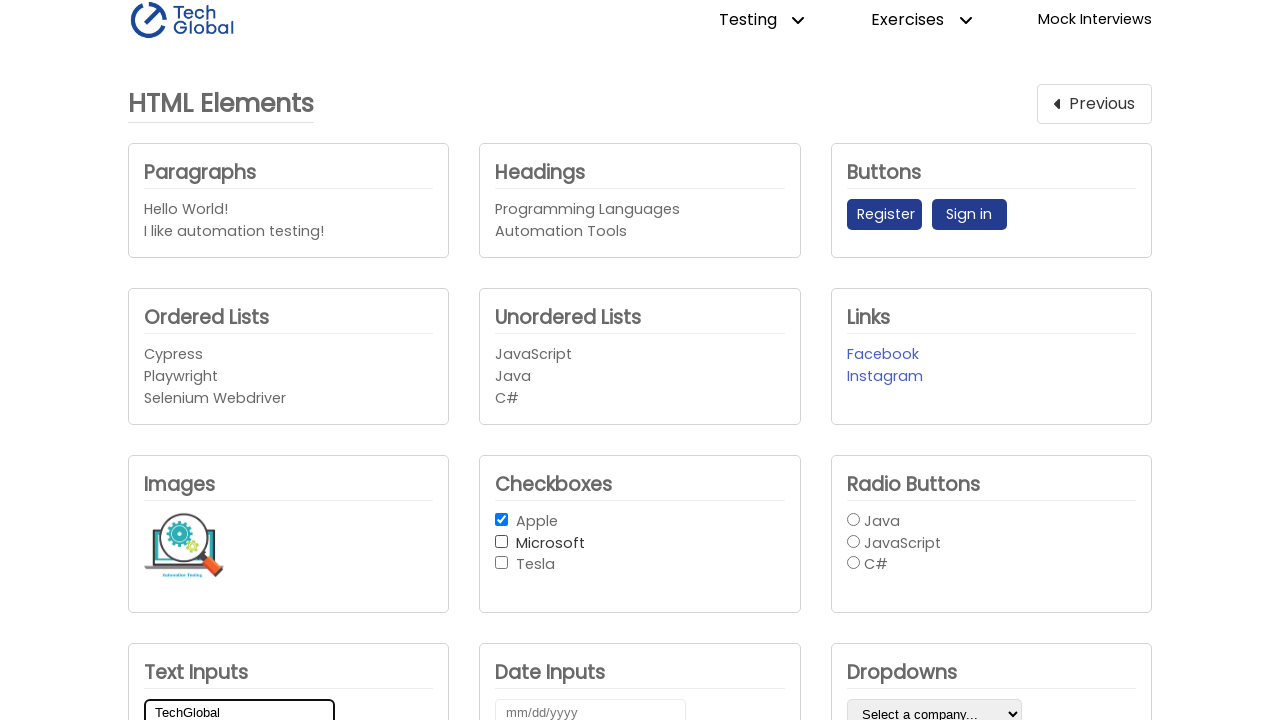